Tests that multiple messages can be sent in sequence and all appear in the chat

Starting URL: https://f8.syzygyx.com/chat

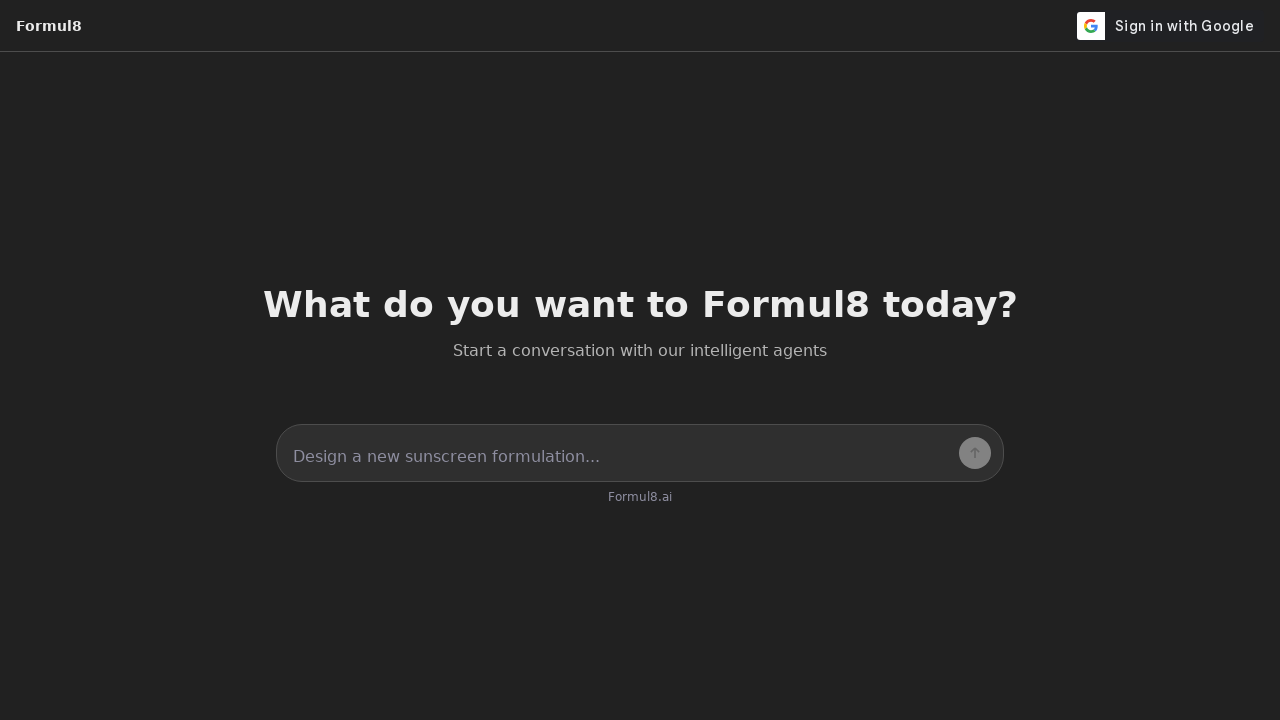

Waited for page to load with networkidle state
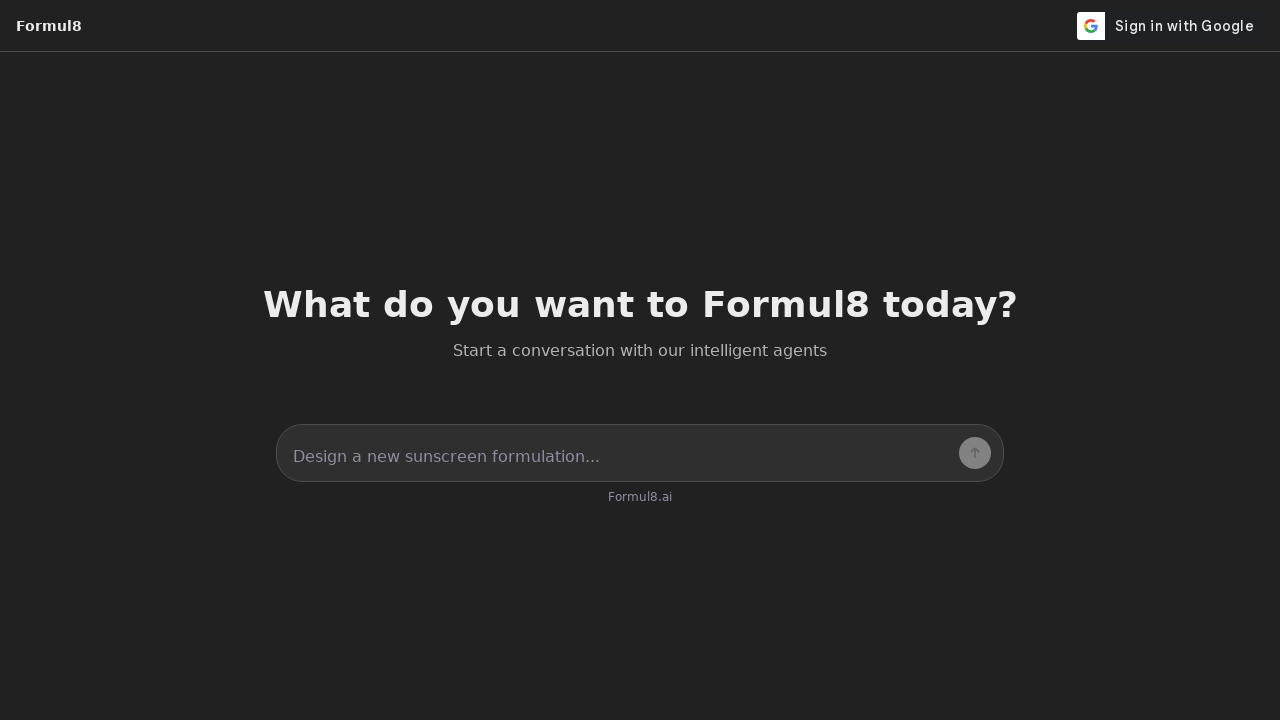

Located chat input field
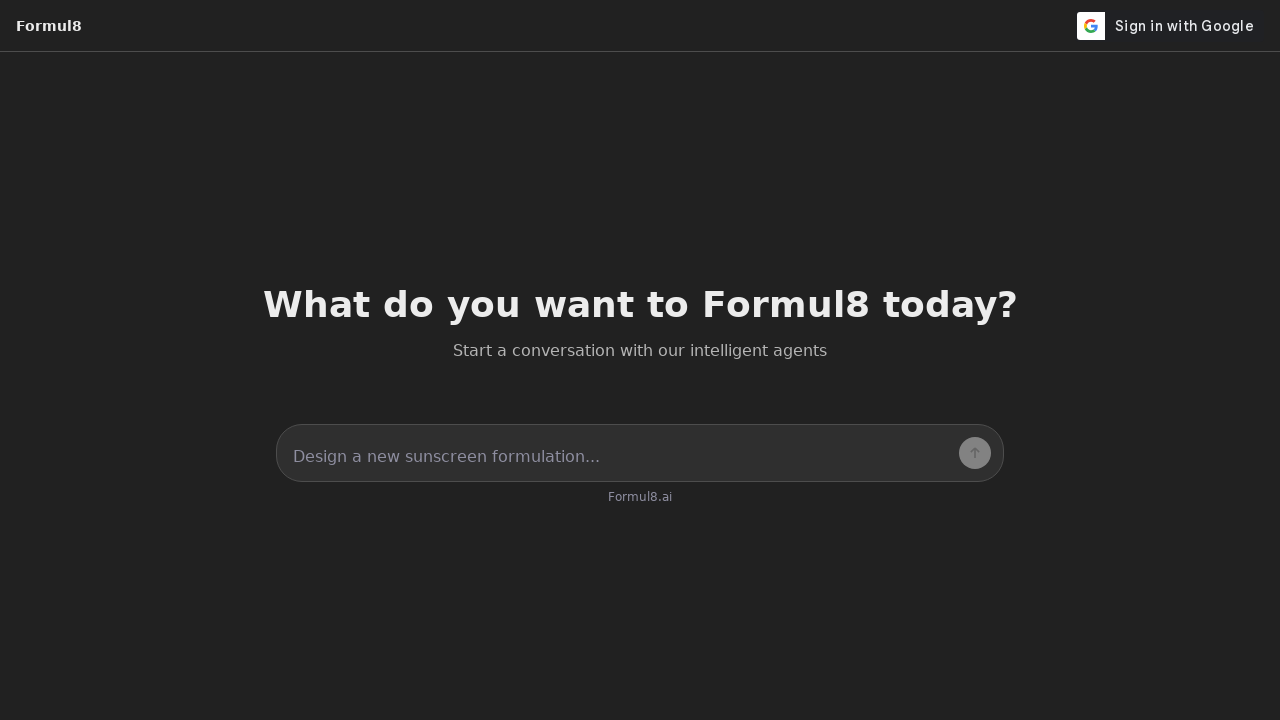

Located send button
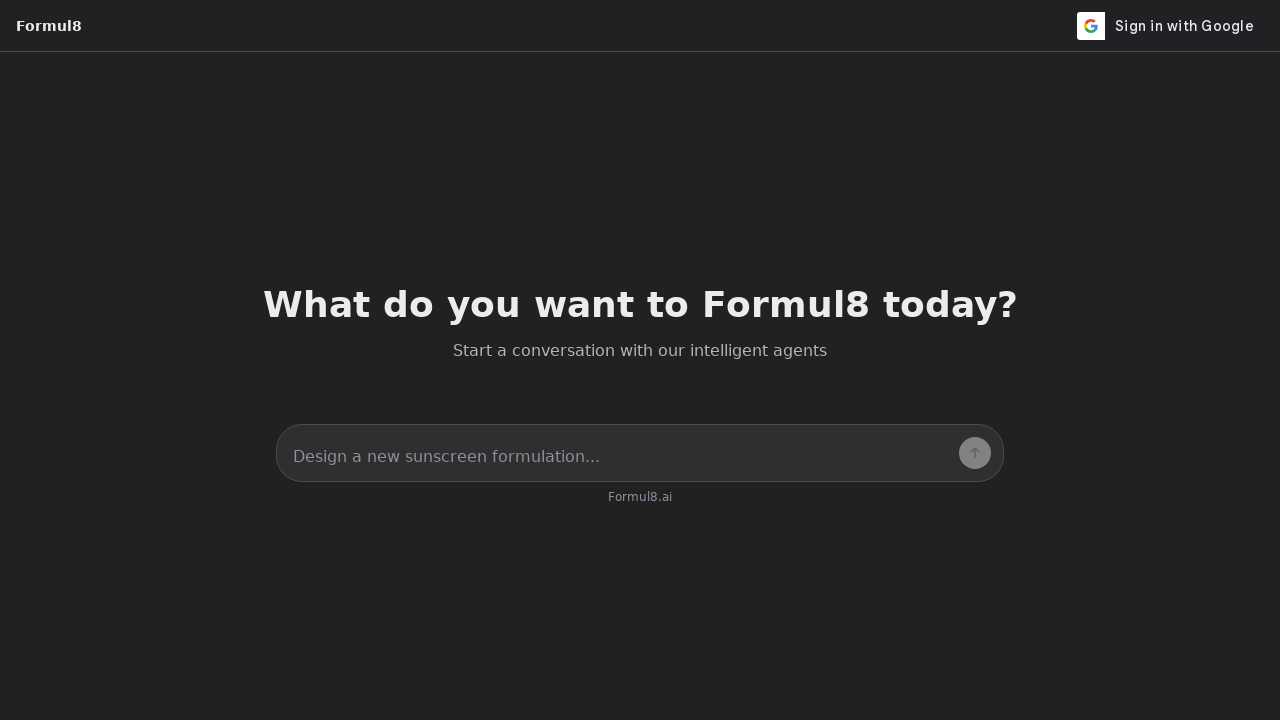

Filled chat input with first message: 'What is THC?' on #chatInput
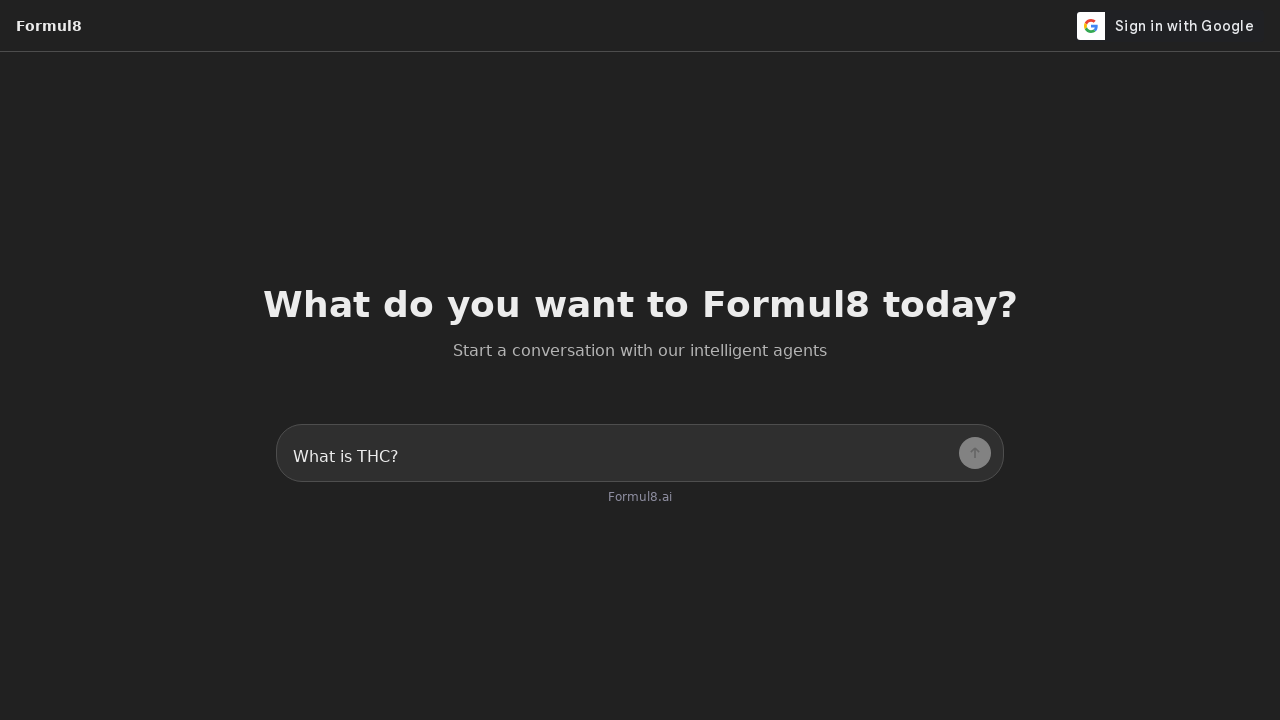

Clicked send button to send first message at (975, 453) on #sendButton
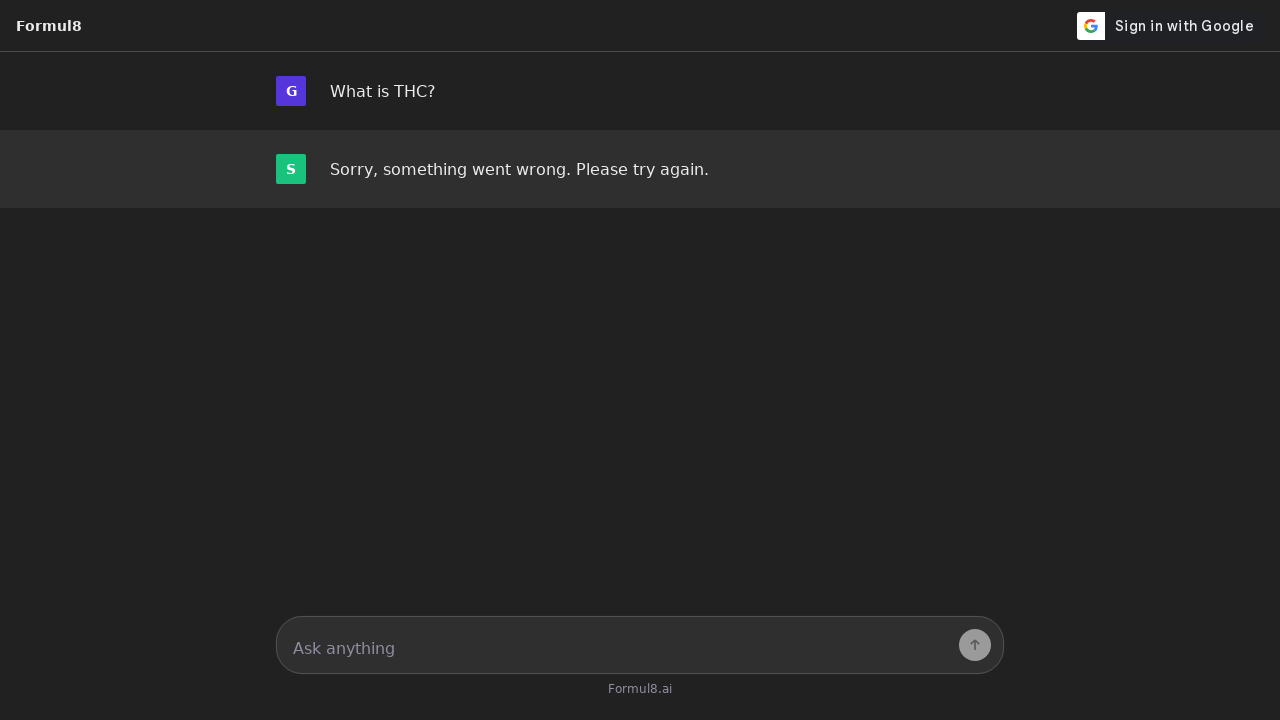

First user message appeared in chat
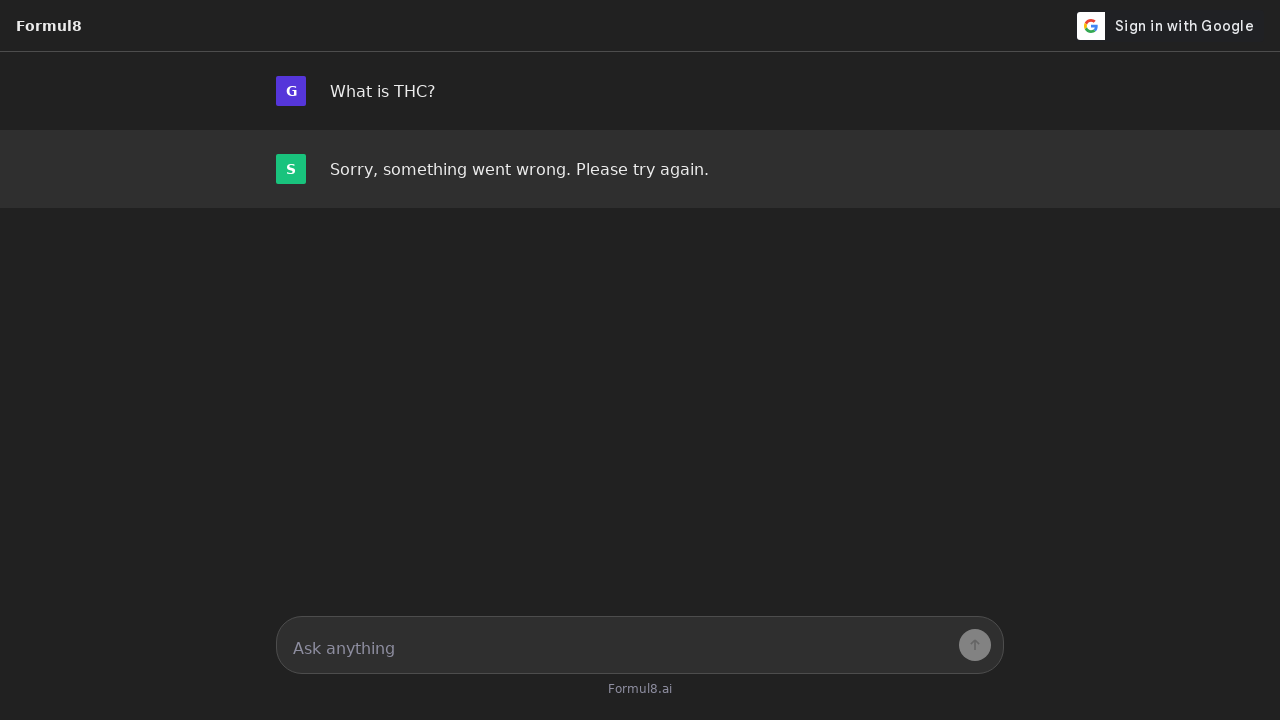

Assistant response to first message appeared
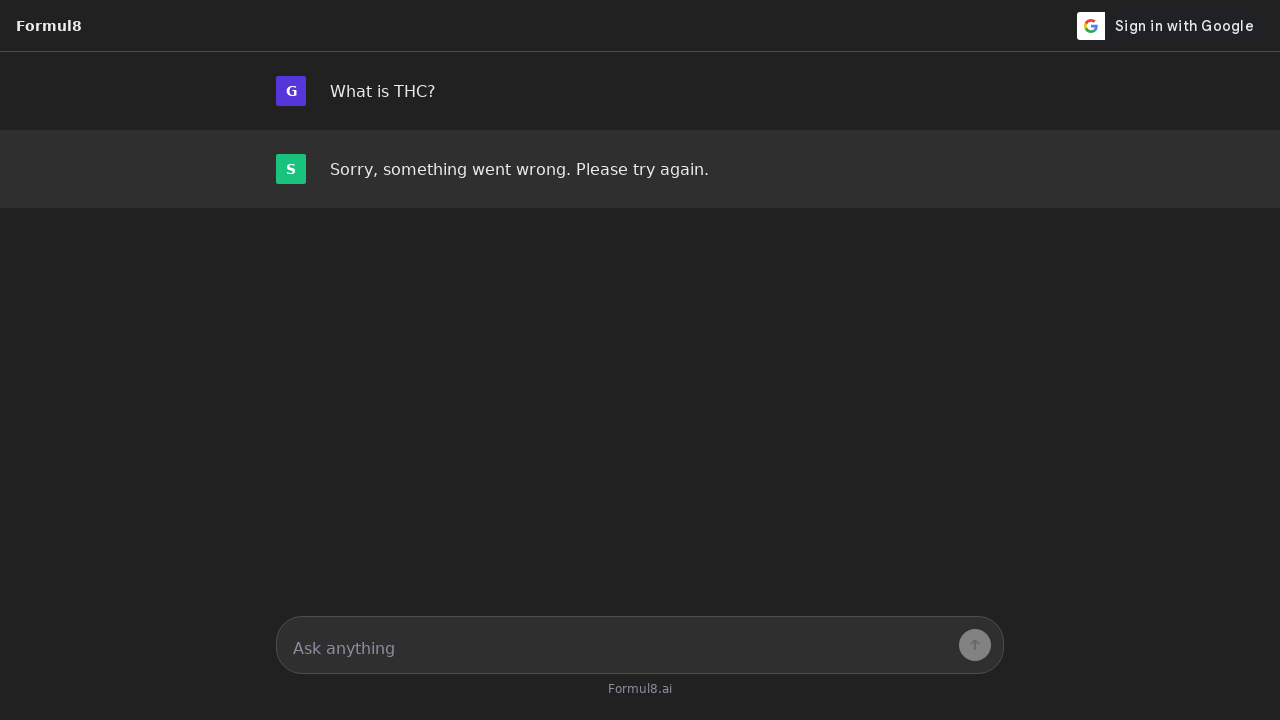

Filled chat input with second message: 'What is CBD?' on #chatInput
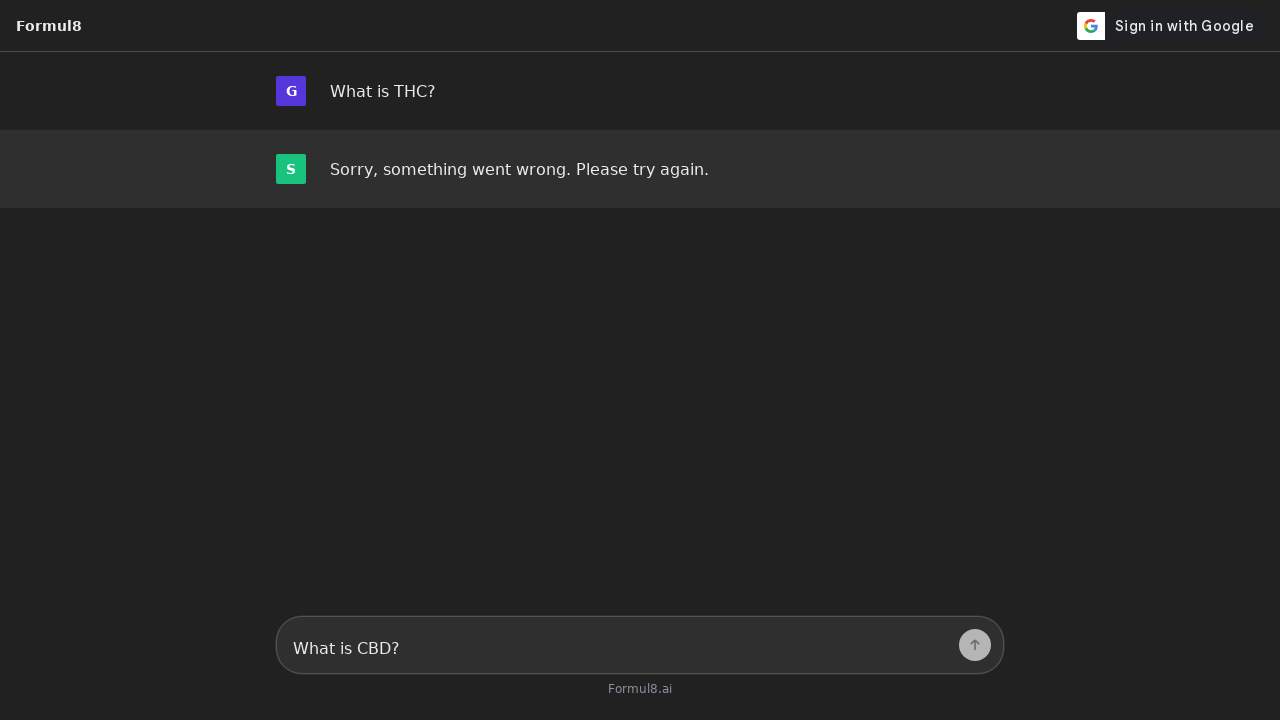

Clicked send button to send second message at (975, 645) on #sendButton
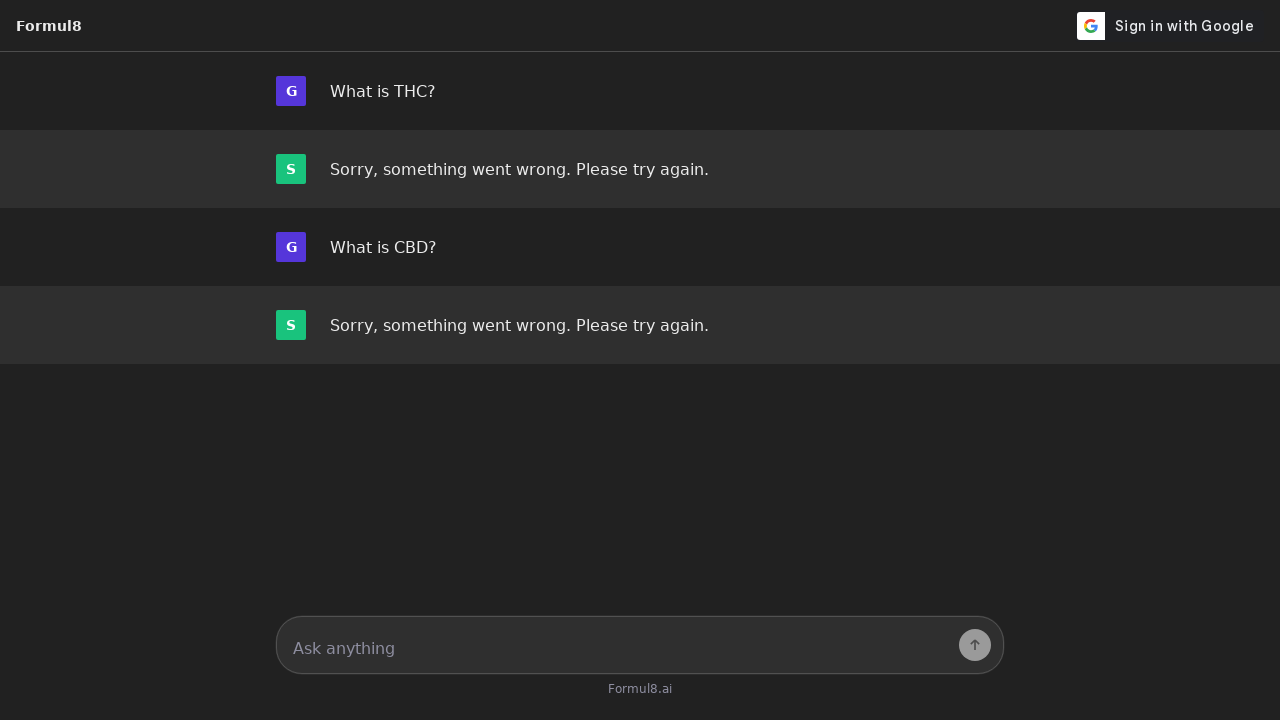

Waited 1000ms for second user message to appear
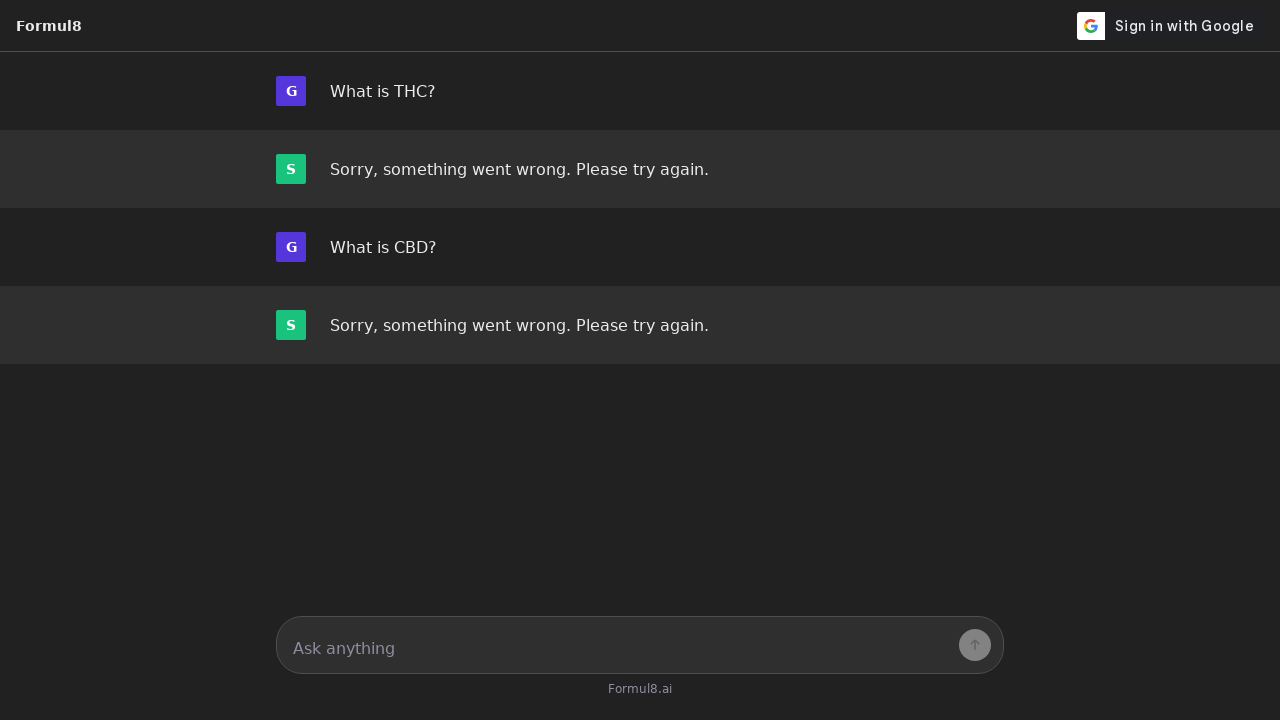

Located all user messages in chat
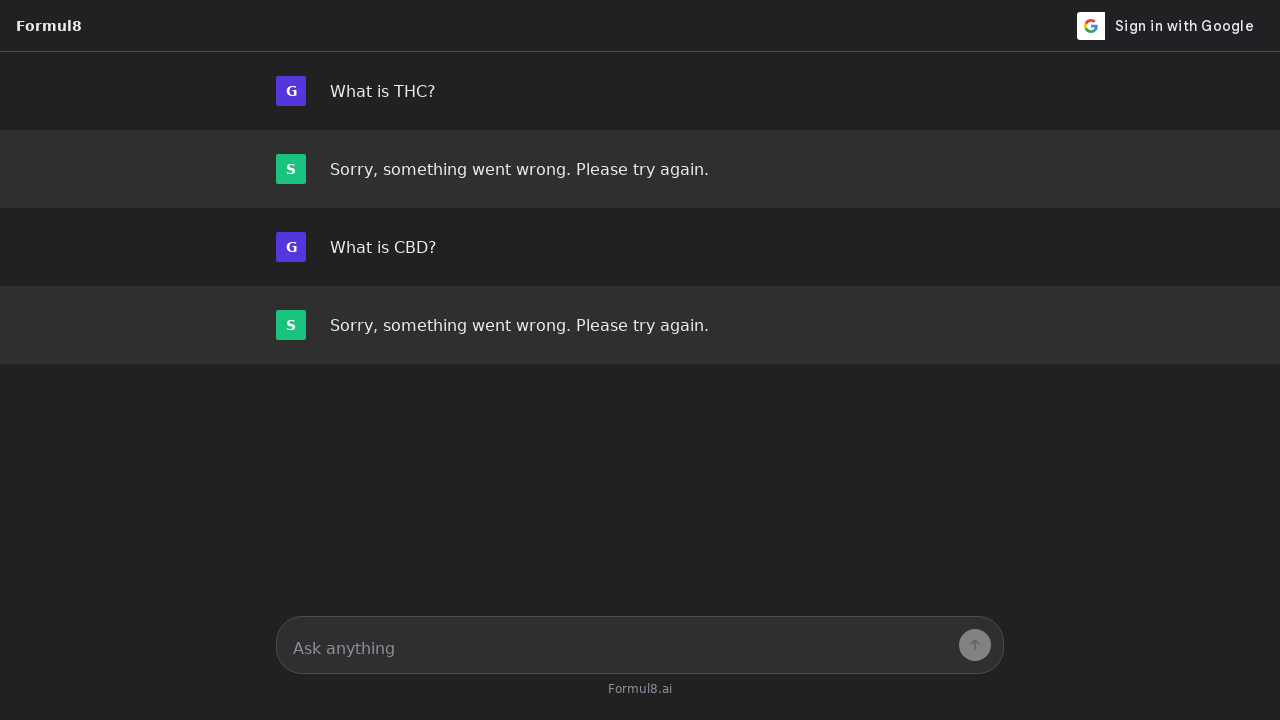

Counted 2 user messages in chat
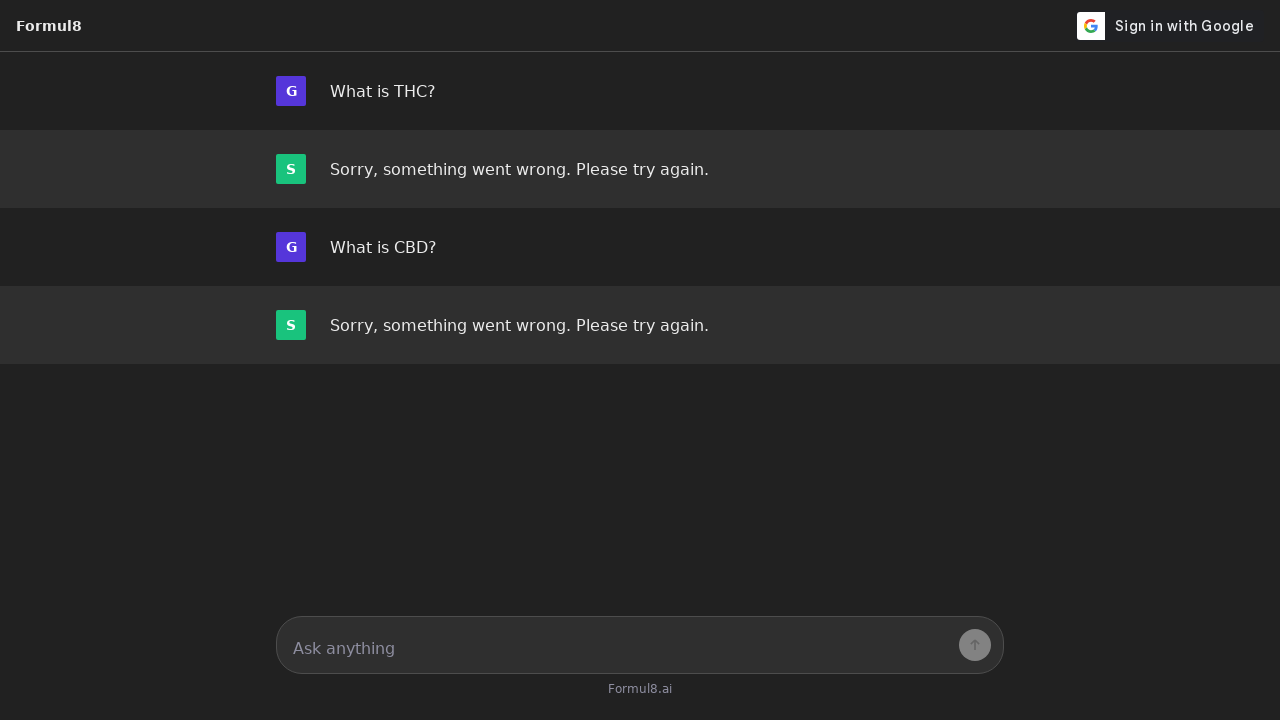

Asserted that at least 2 user messages exist
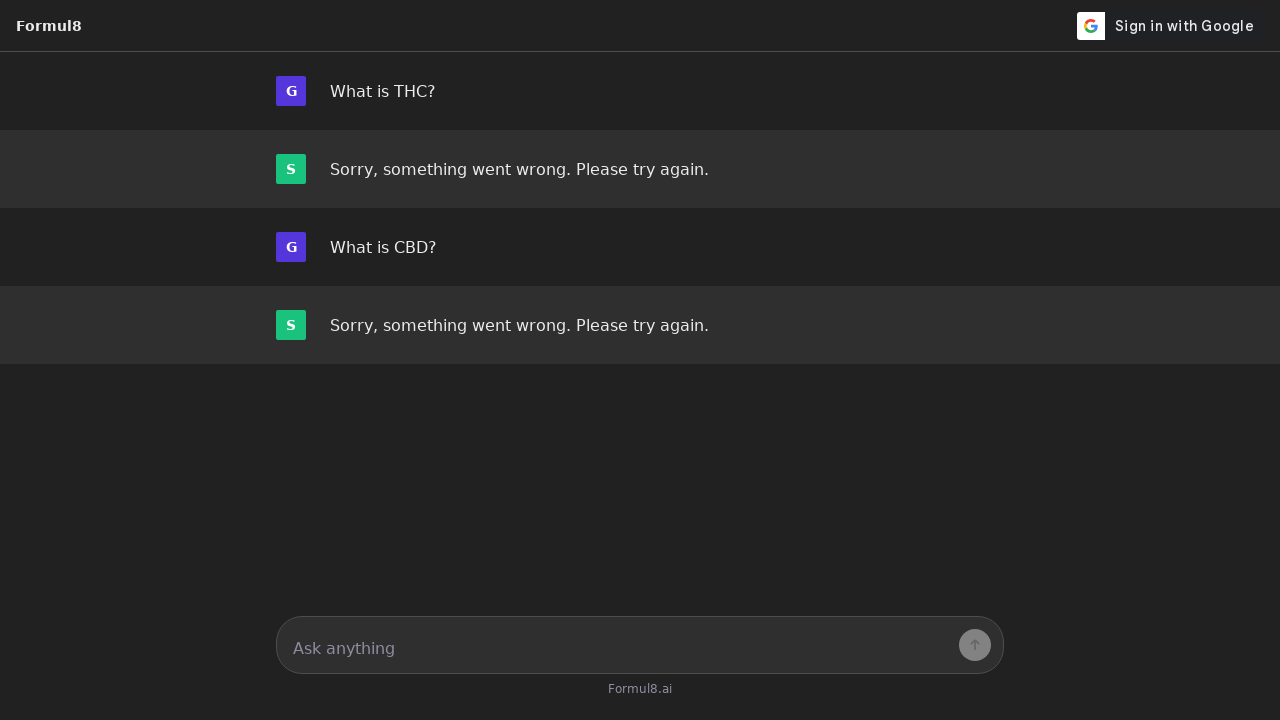

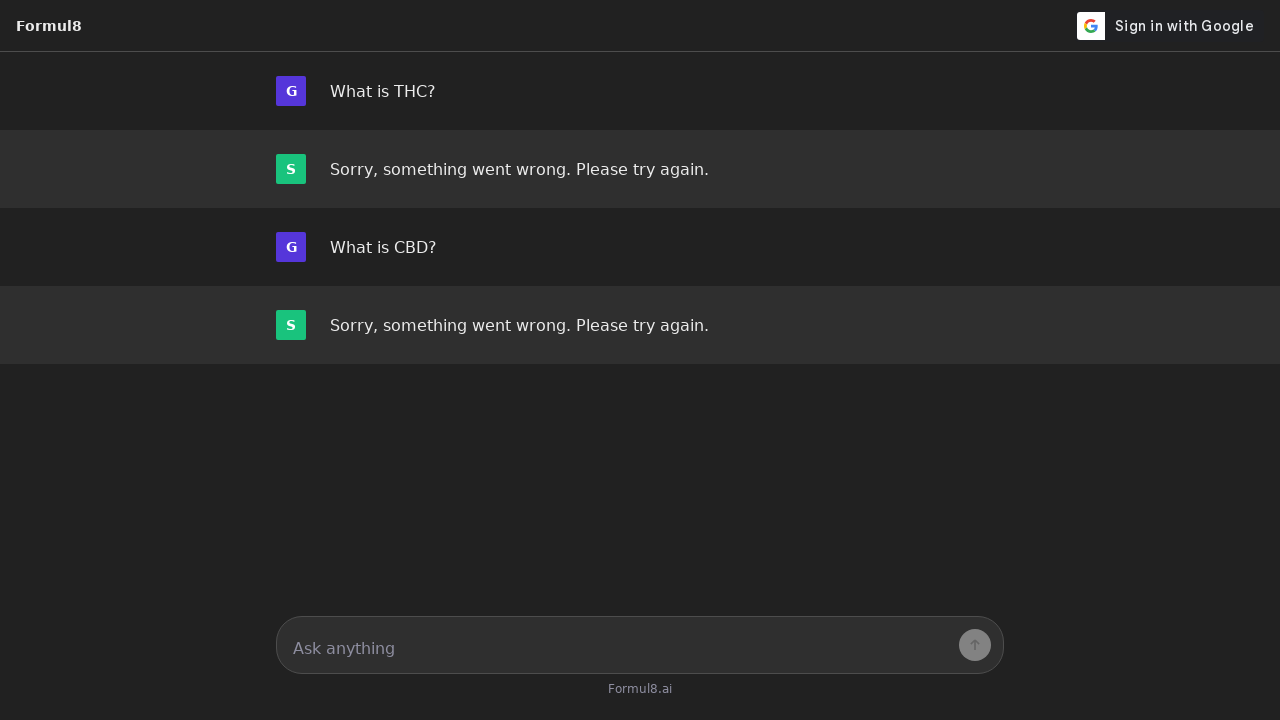